Tests closing an entry advertisement modal on a test automation practice site by clicking the close button in the modal footer.

Starting URL: http://the-internet.herokuapp.com/entry_ad

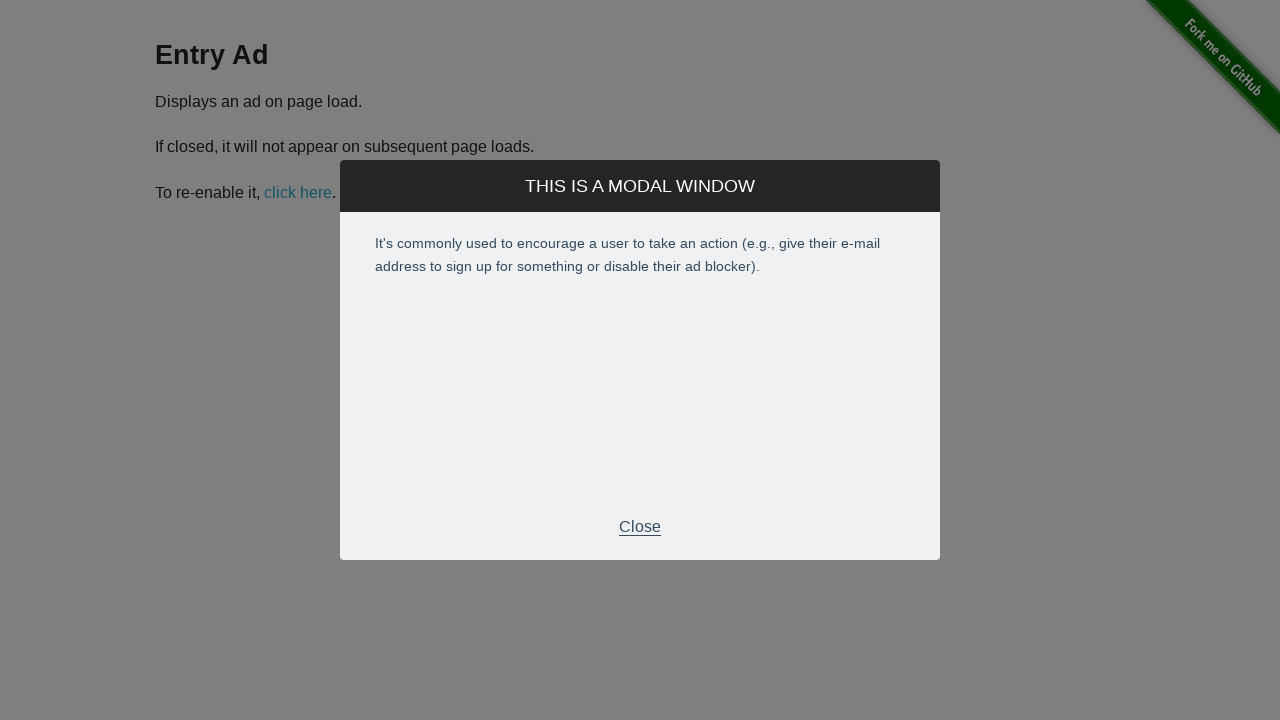

Navigated to entry ad test page
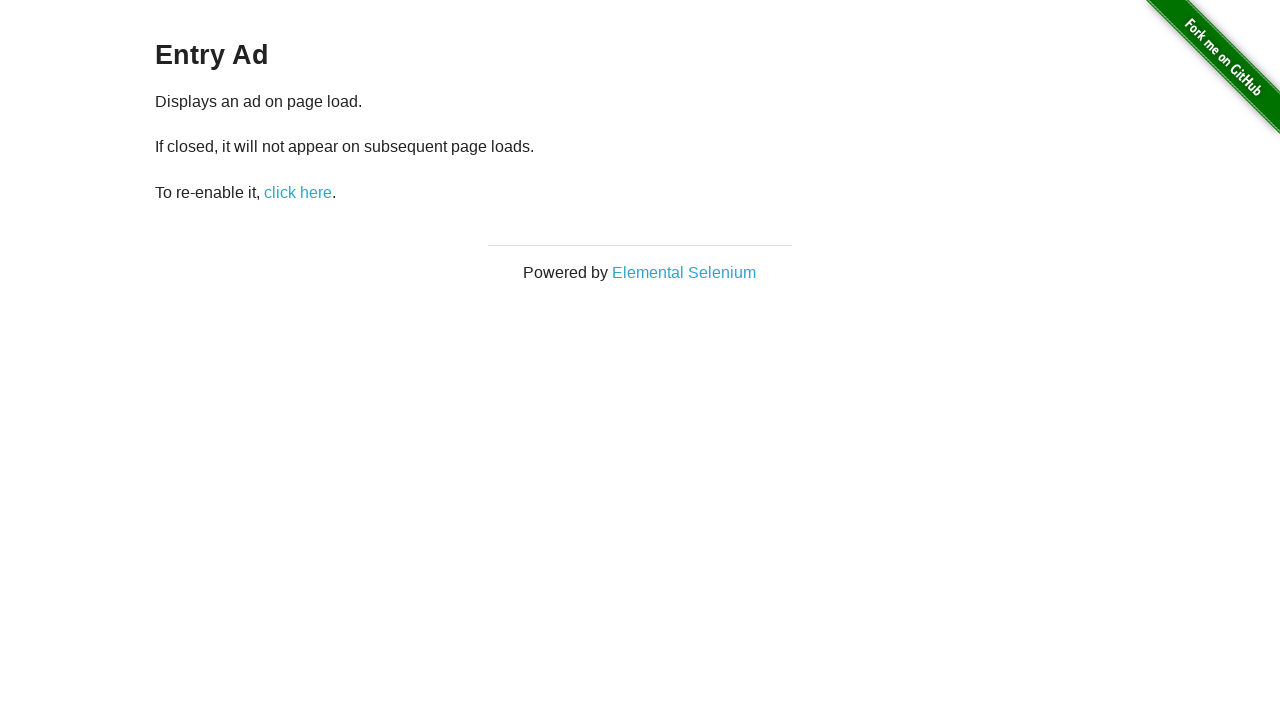

Entry advertisement modal appeared
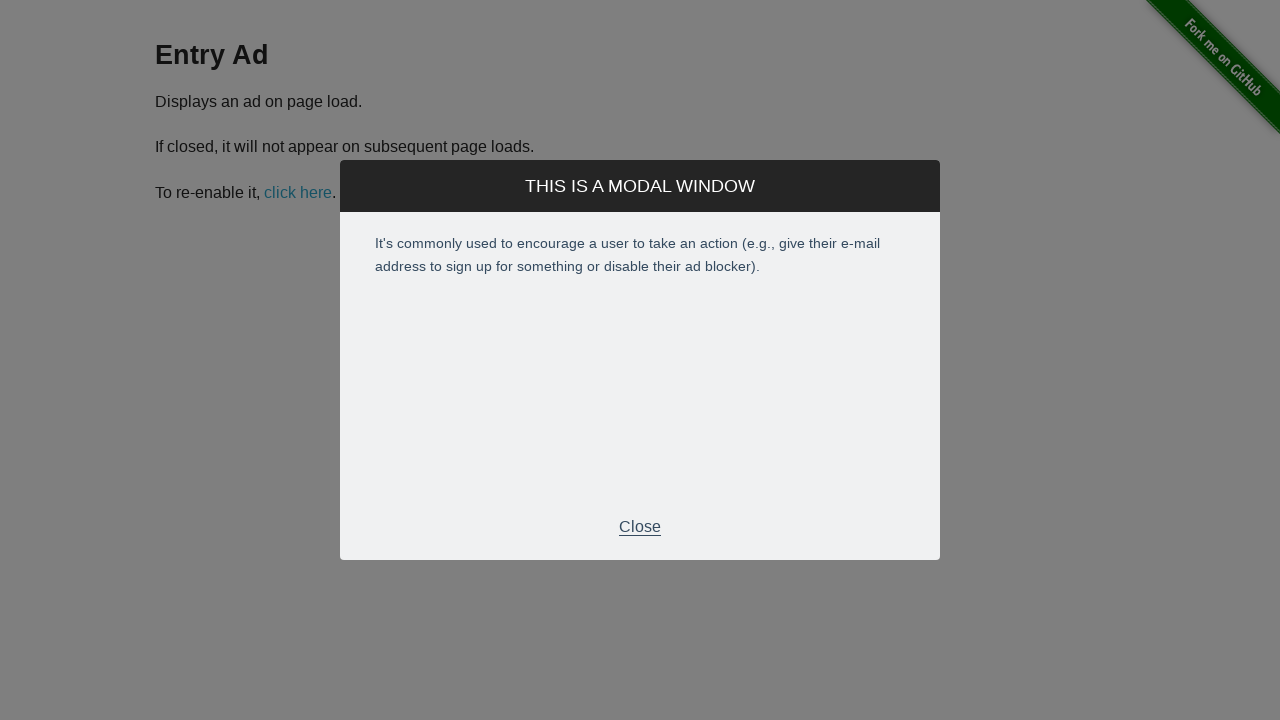

Clicked close button in modal footer at (640, 527) on div.modal-footer > p
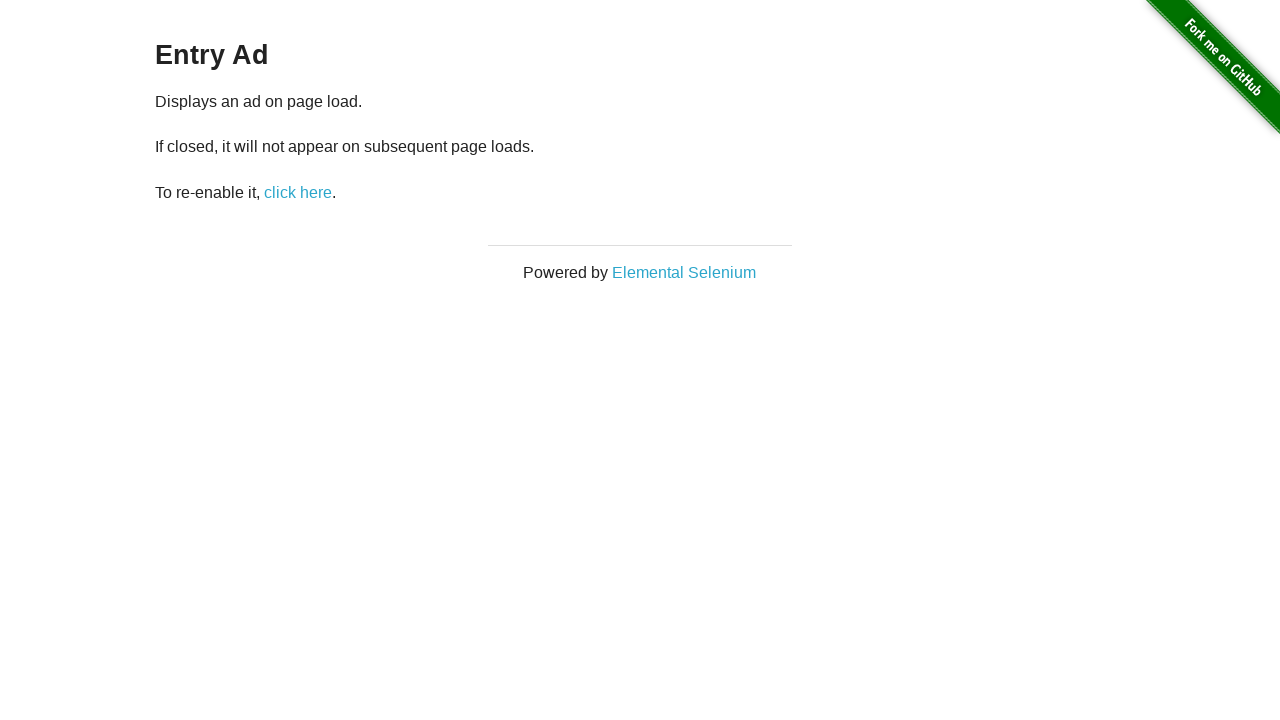

Modal closed successfully
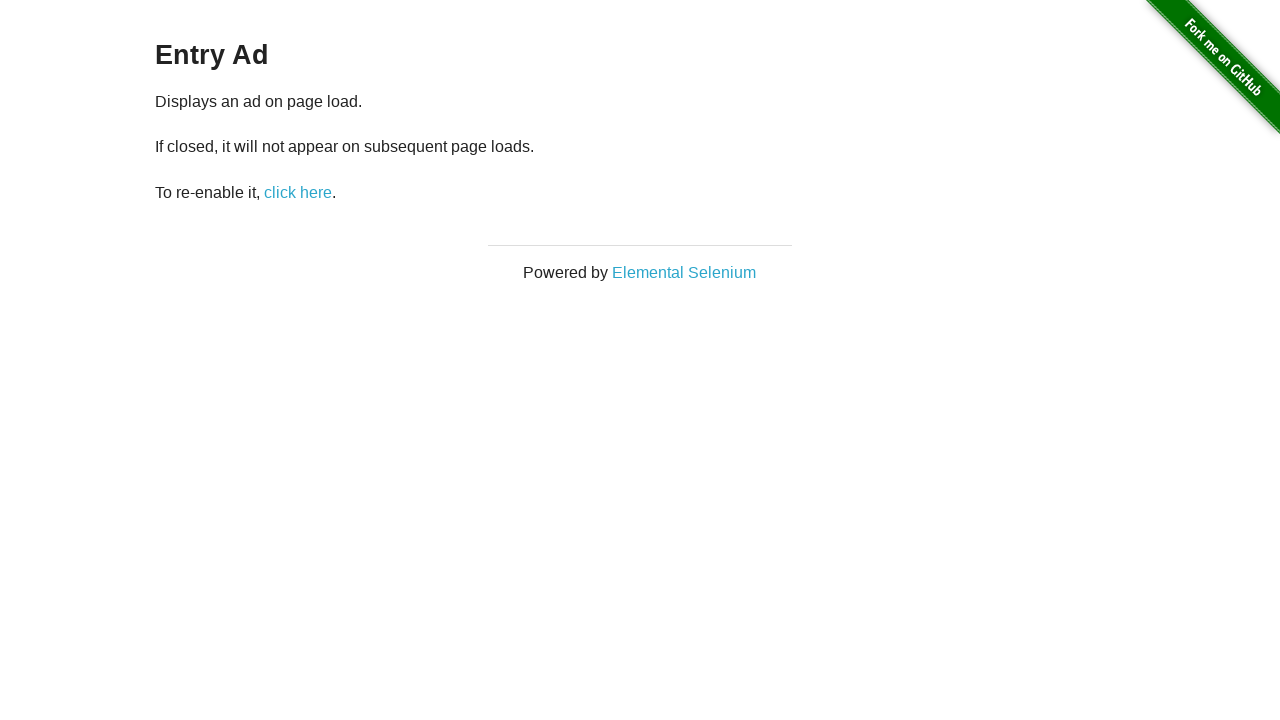

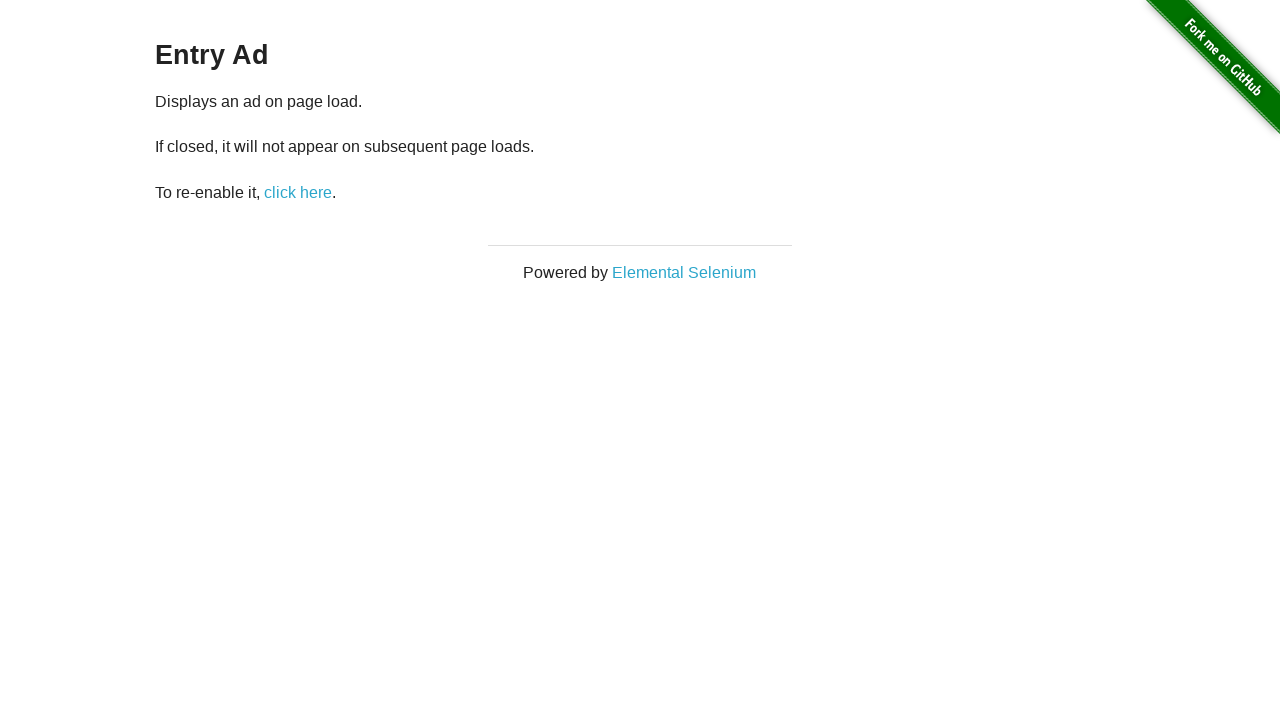